Tests the Ray-Ban store locator functionality by entering a city name (Kyiv) into the autocomplete search field and verifying the input is displayed.

Starting URL: https://www.ray-ban.com/row/c/store-locator

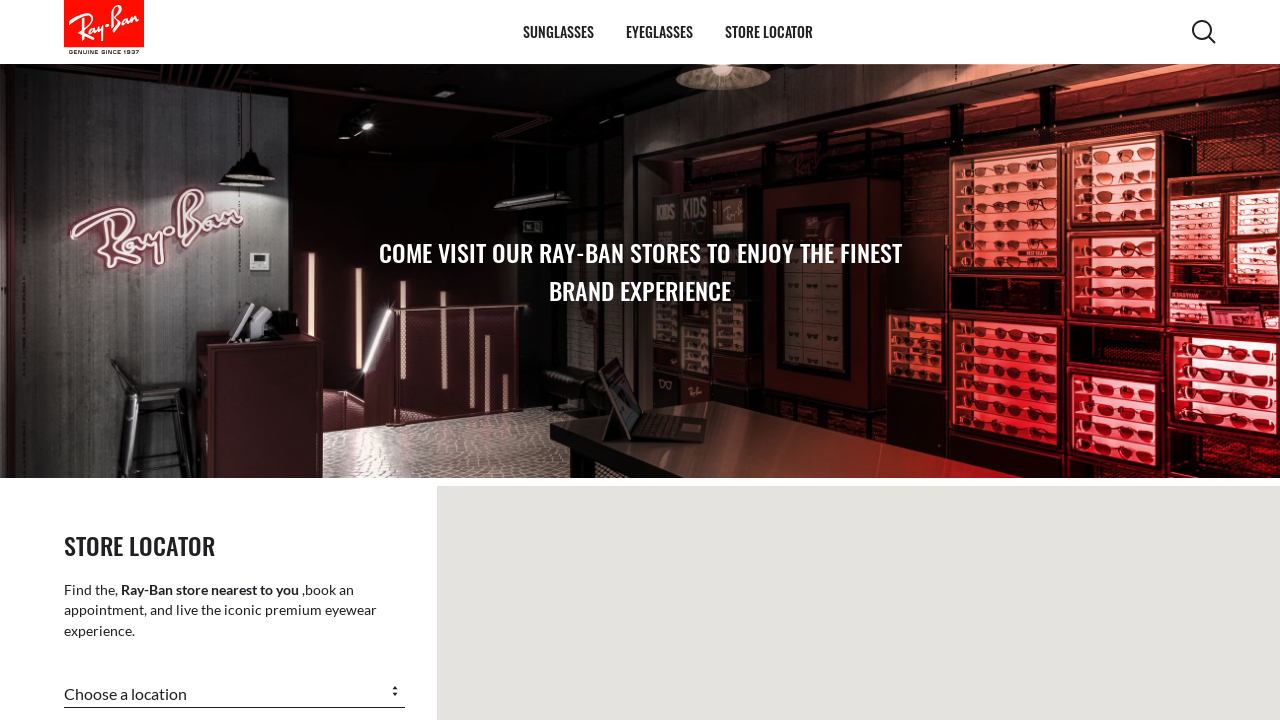

Store locator input field became visible
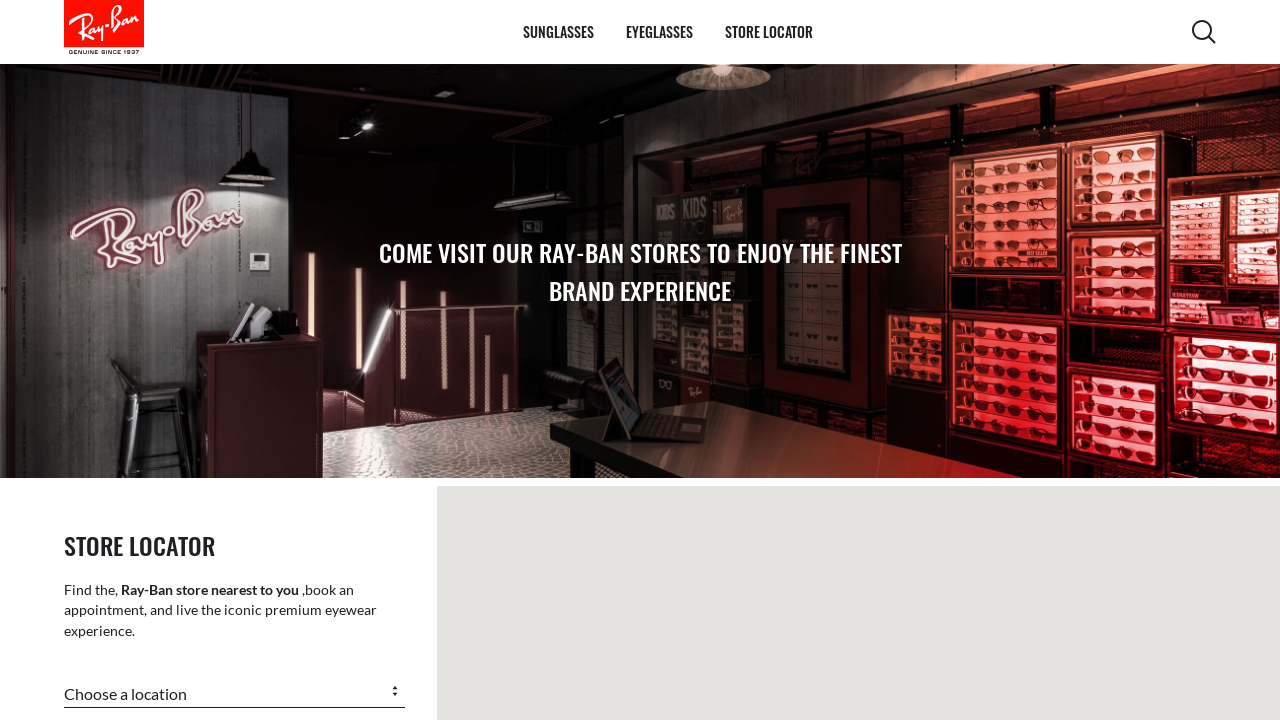

Entered 'Kyiv' into the store locator autocomplete search field on input#rb-store-locator-autocomplete
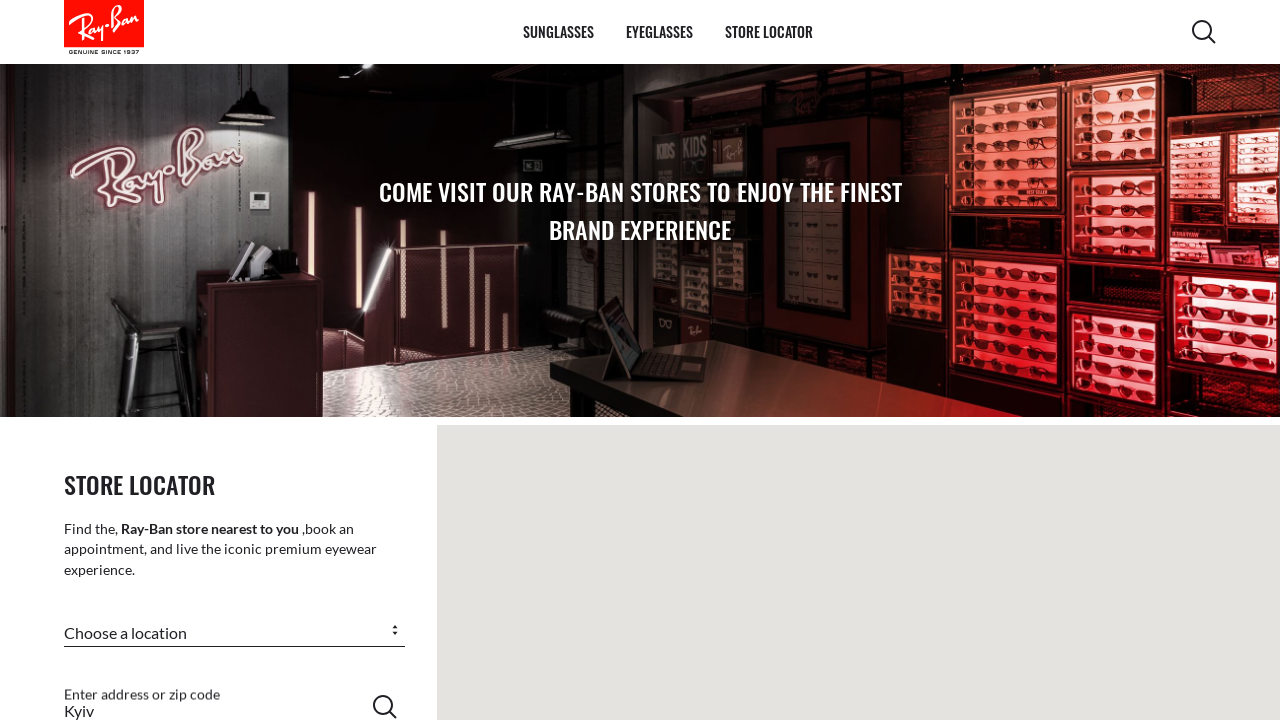

Verified that the store locator input field is visible
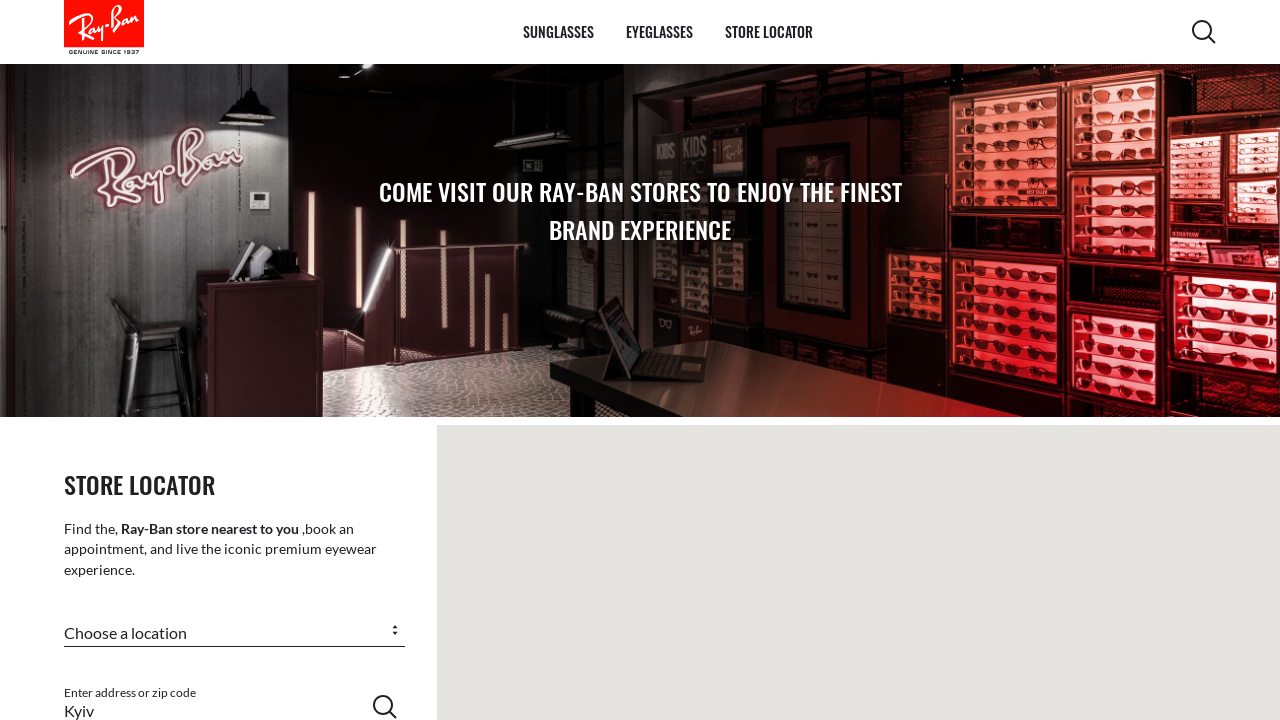

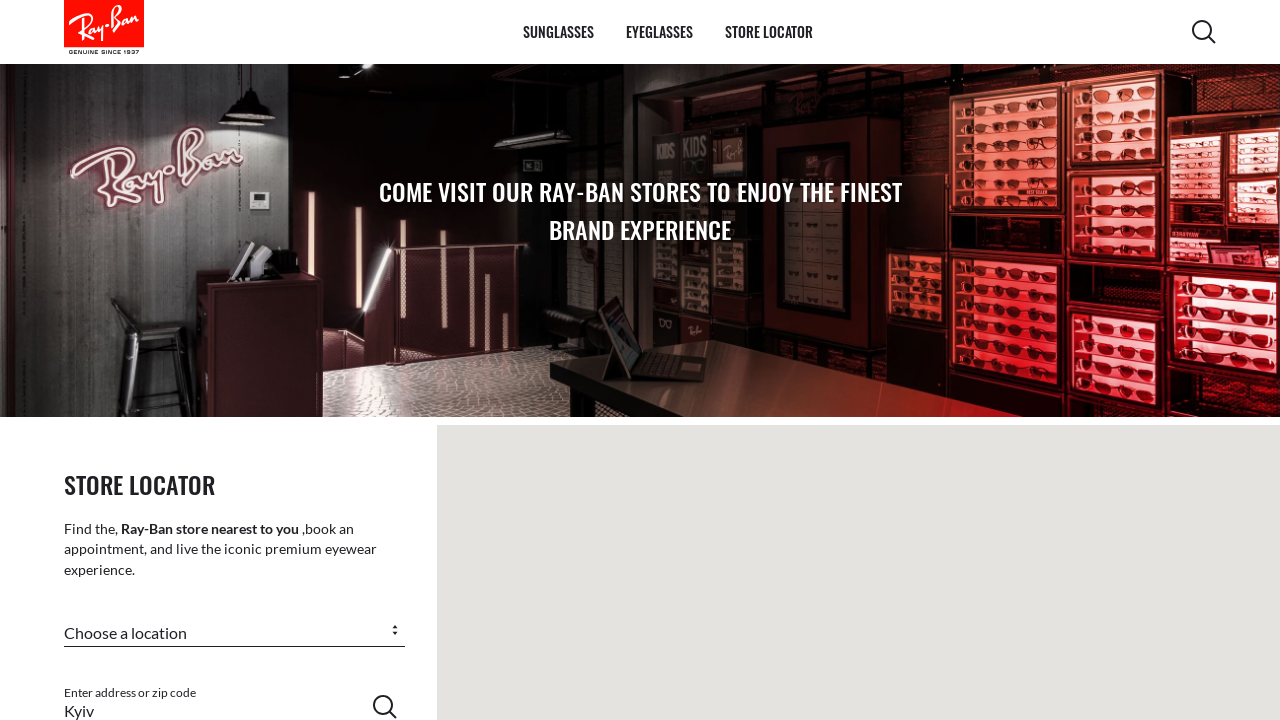